Tests a CPF lookup form by entering a CPF number into the search field and clicking the search button, then waiting for results to load.

Starting URL: https://www.situacao-cadastral.com/

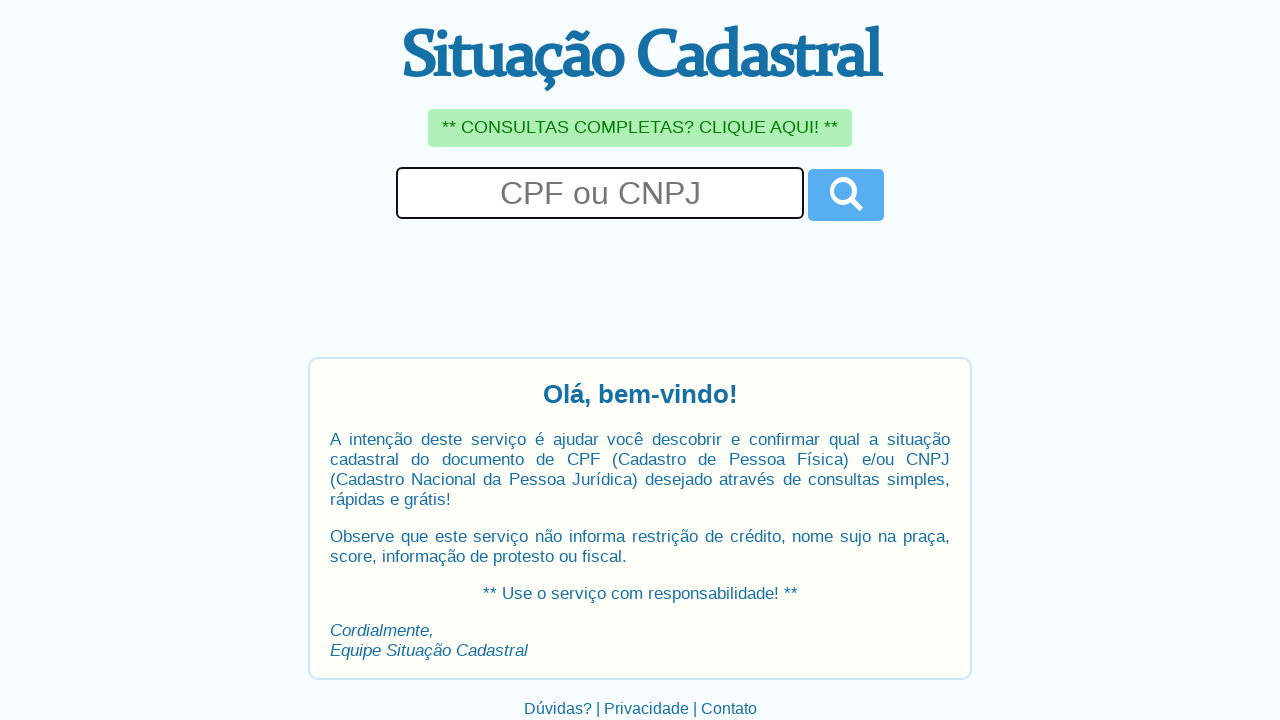

Waited 1 second to avoid detection
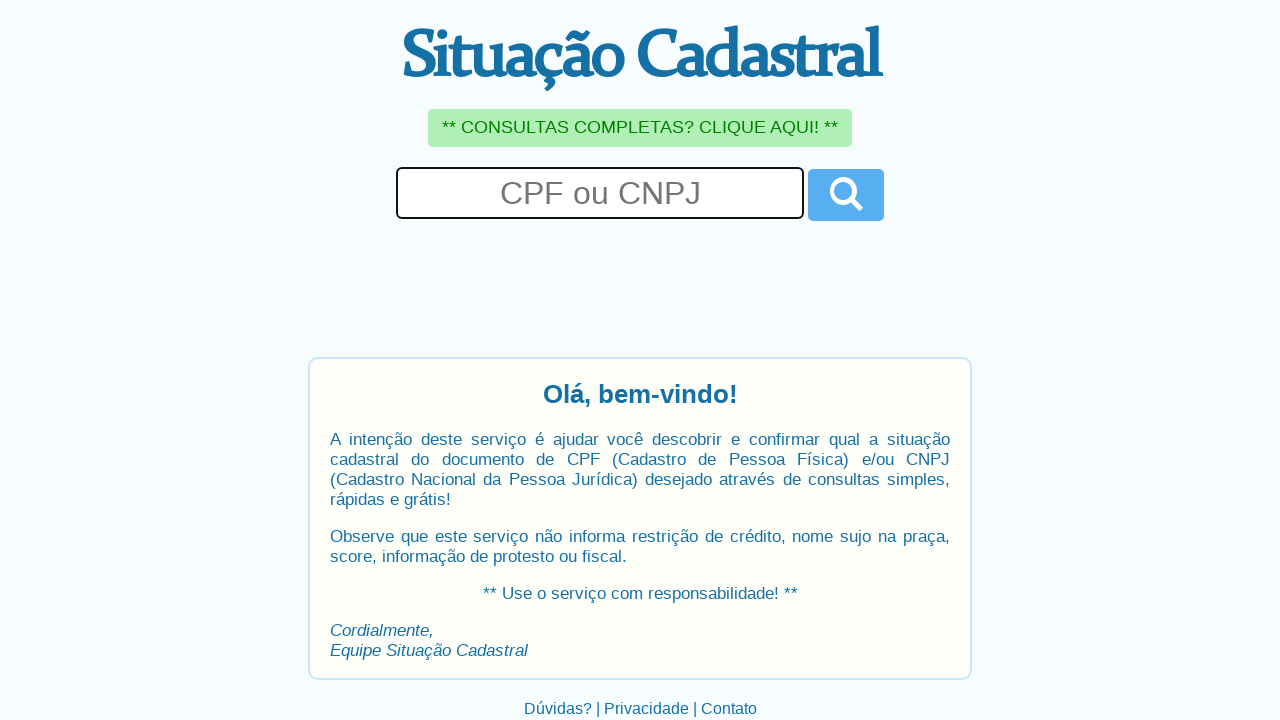

Filled CPF field with '12345678909' on #doc
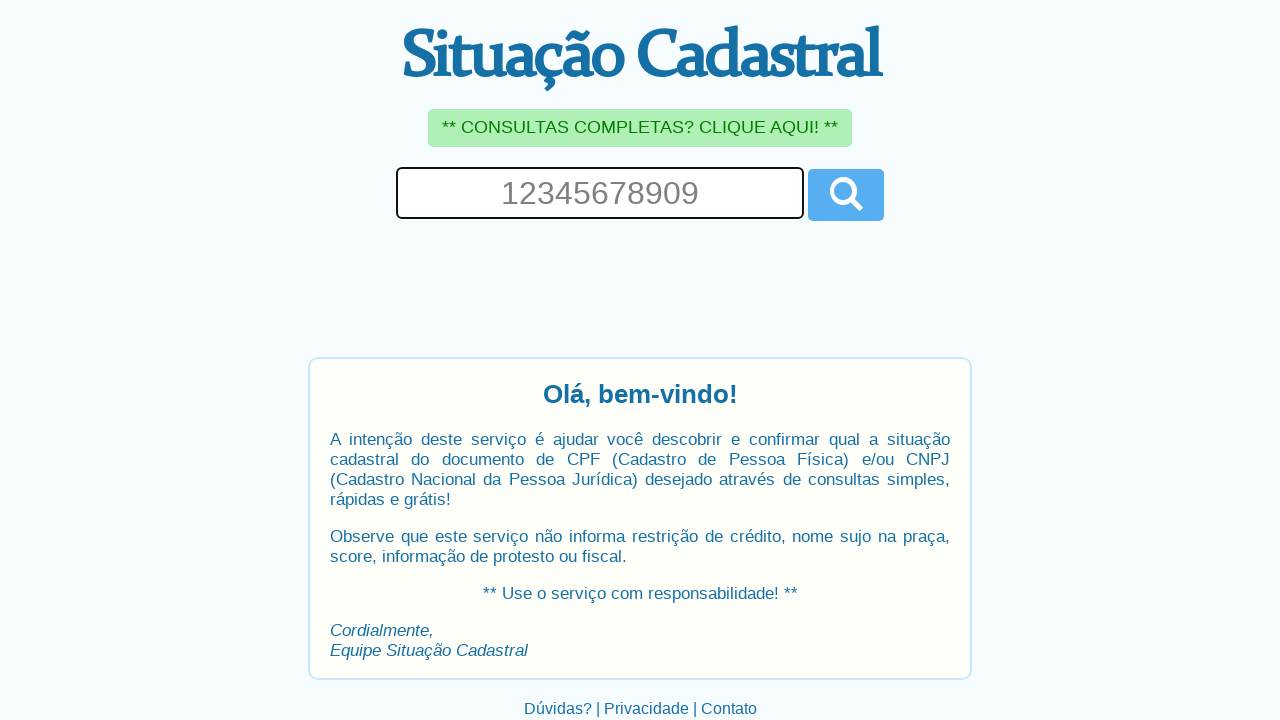

Waited 250ms before clicking search button
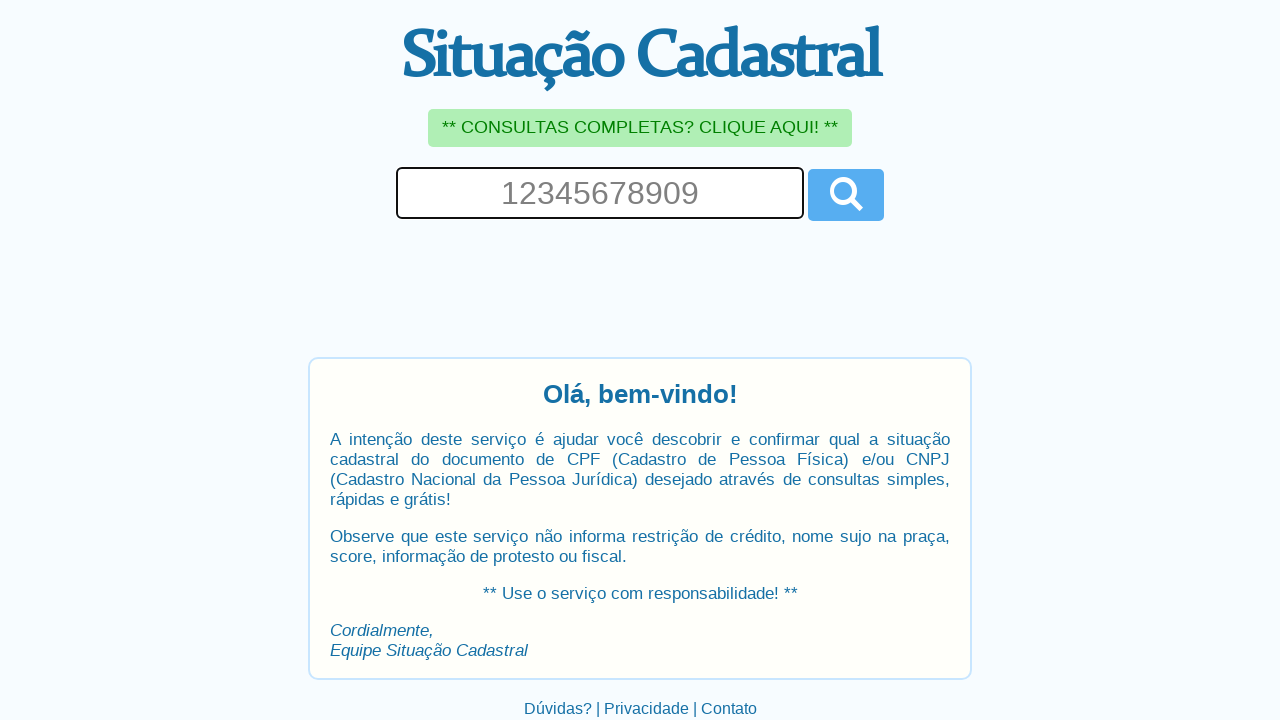

Clicked search button to lookup CPF at (846, 195) on #consultar
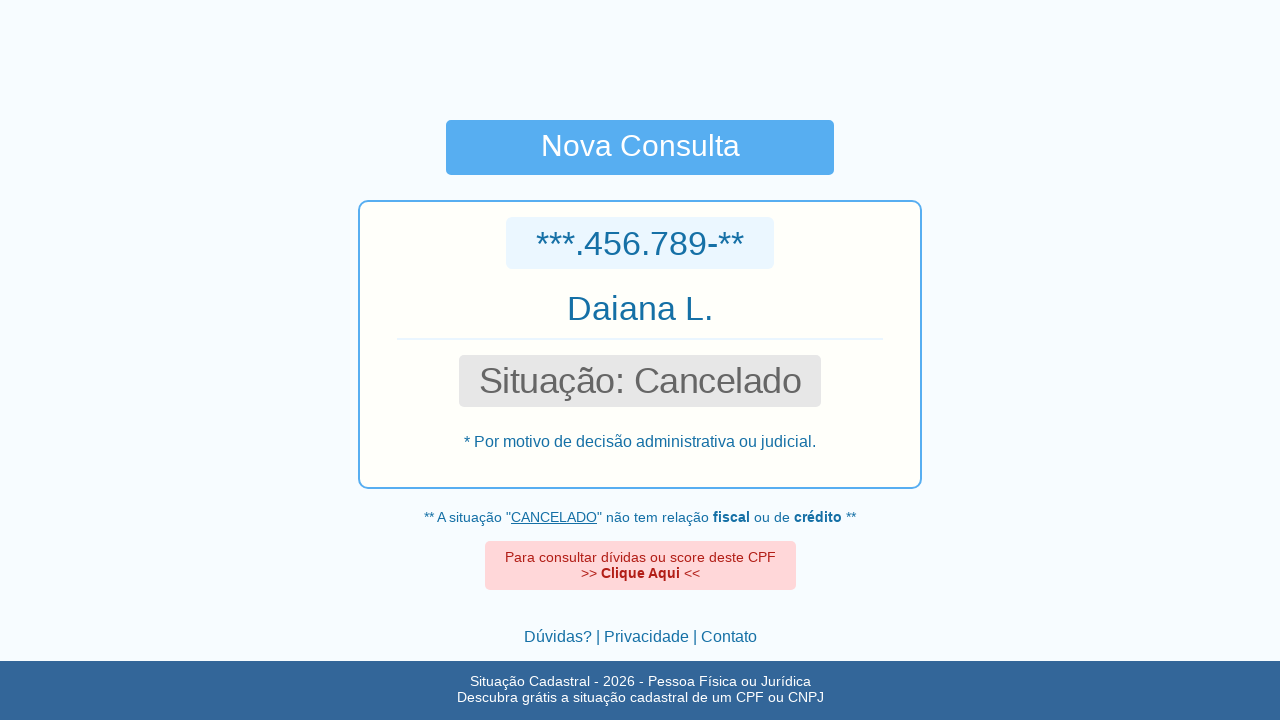

Waited for results to load and appear on page
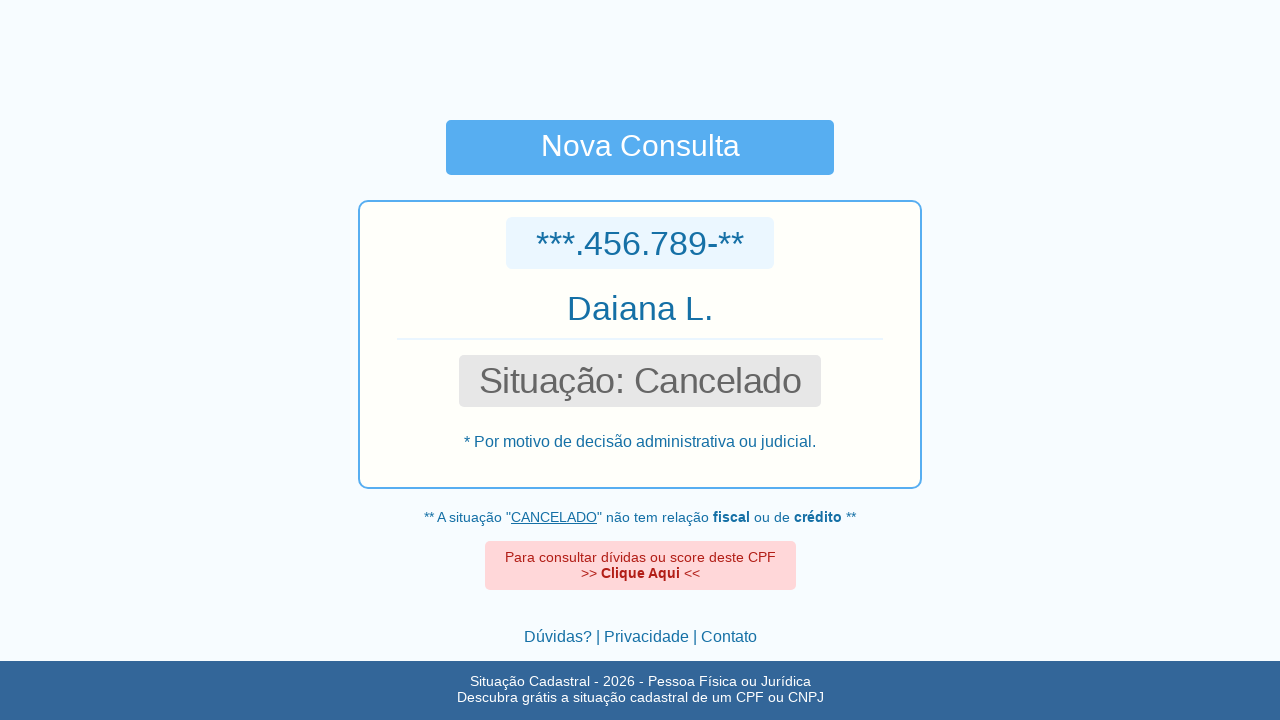

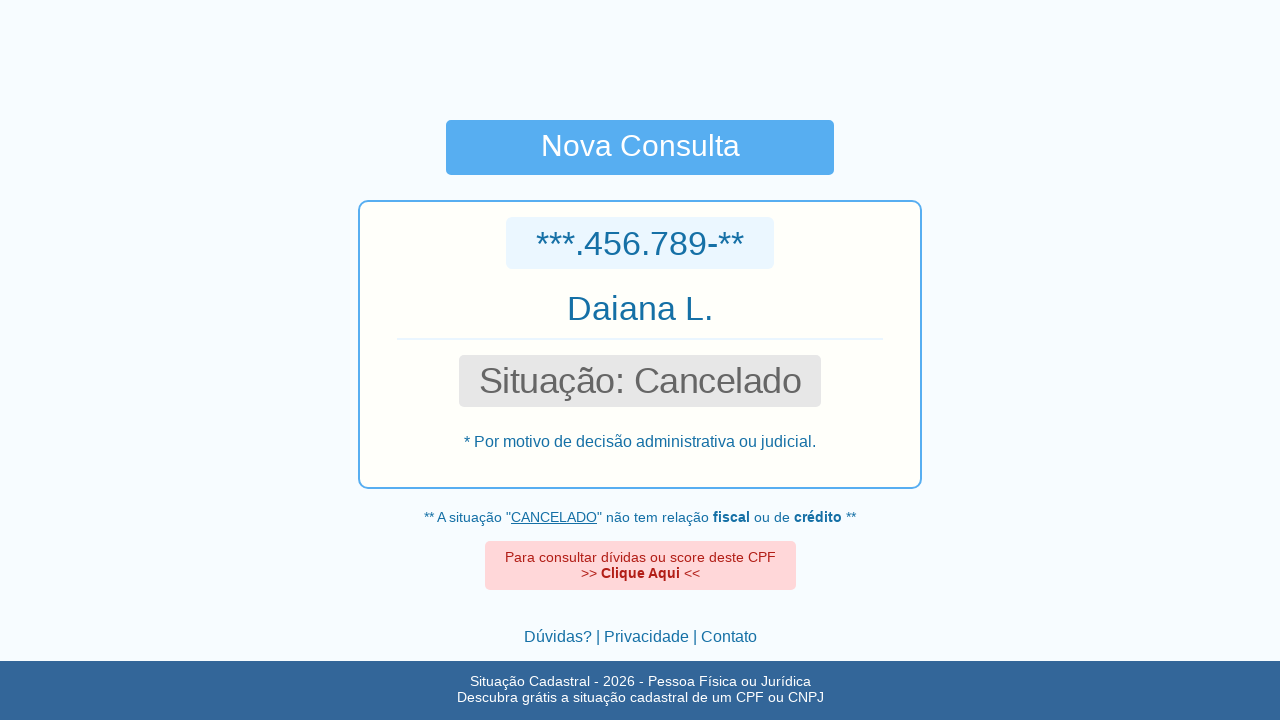